Navigates to the Mercedes-Benz India website and verifies the page loads successfully

Starting URL: https://www.mercedes-benz.co.in/

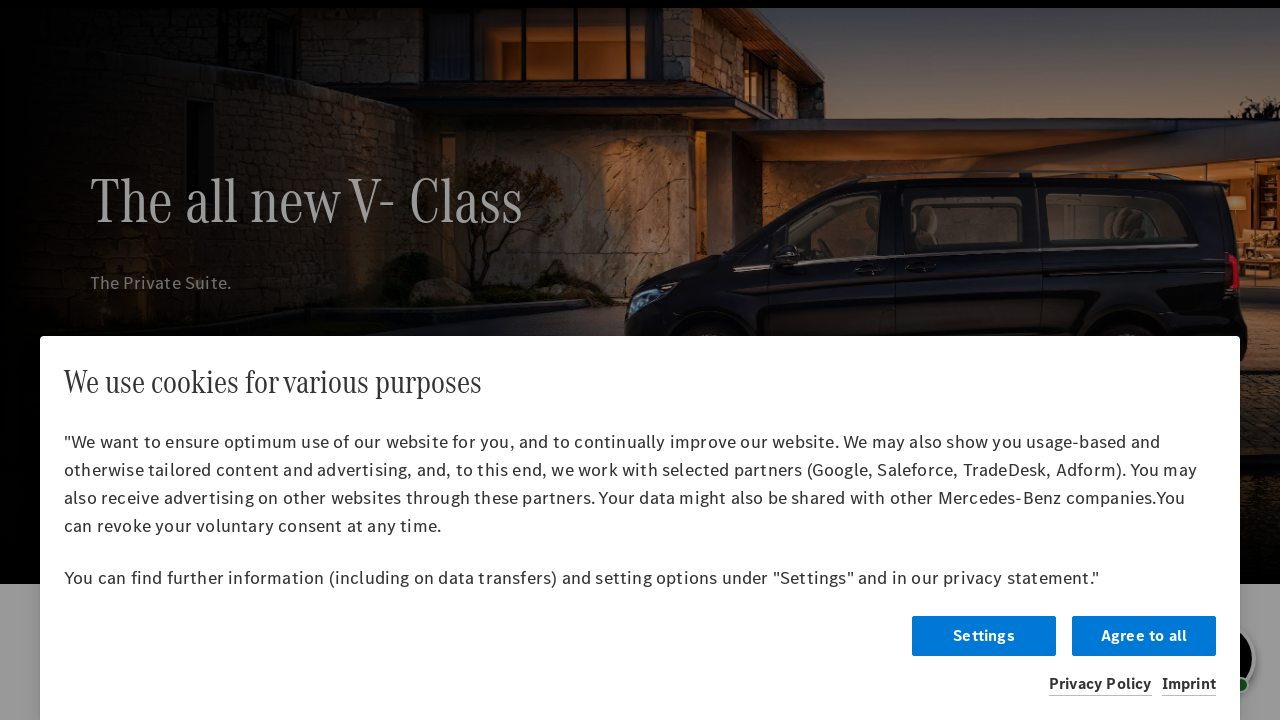

Waited for page to reach network idle state
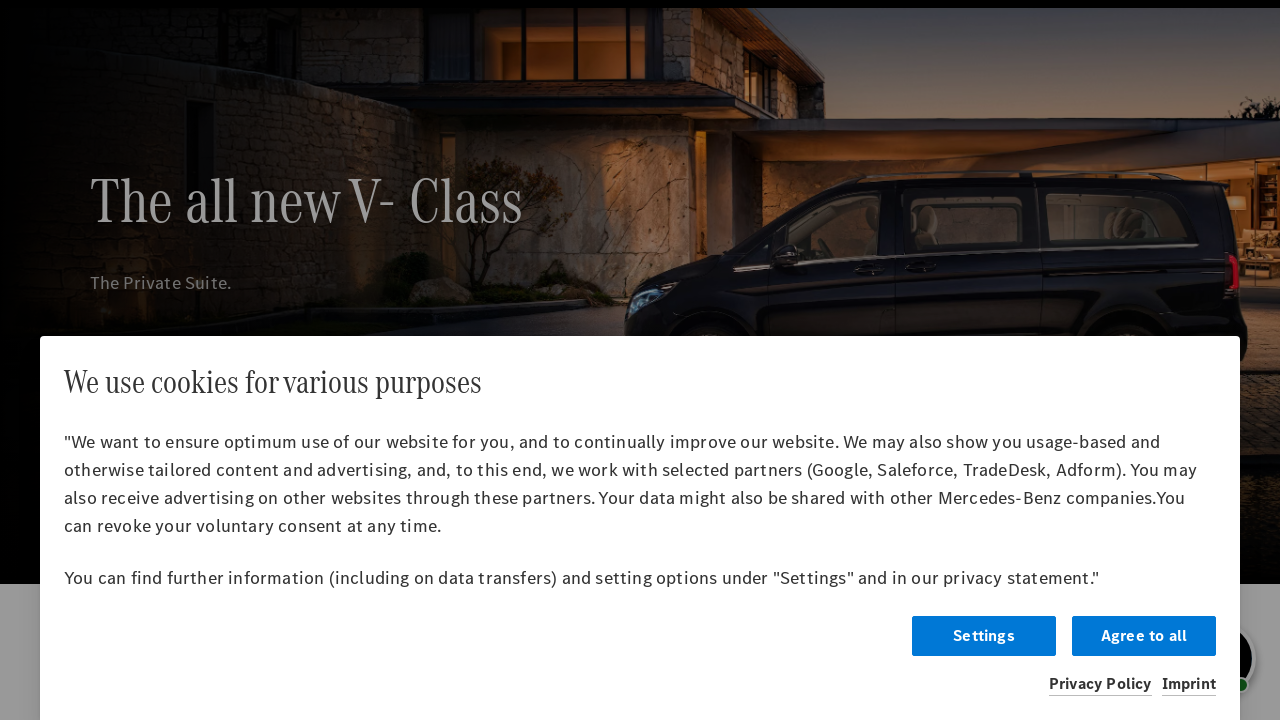

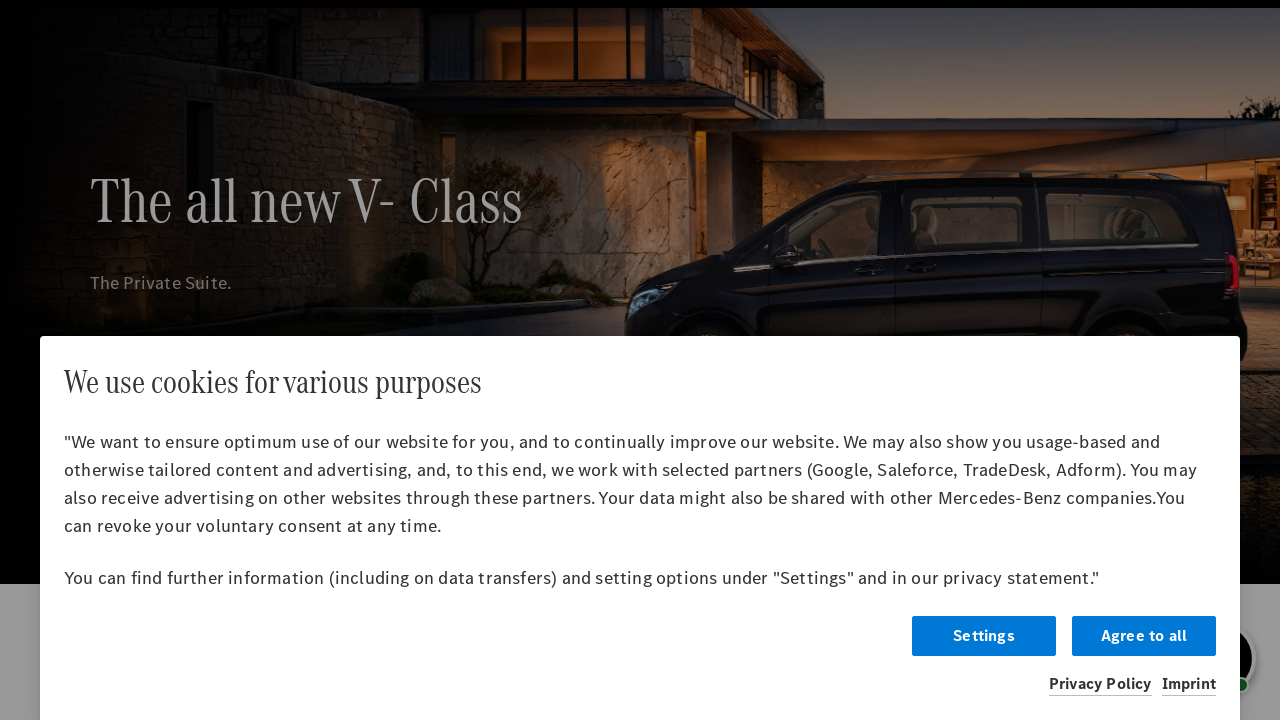